Tests calendar date picker functionality by selecting a specific date (June 15, 2027) through year, month, and day navigation

Starting URL: https://rahulshettyacademy.com/seleniumPractise/#/offers

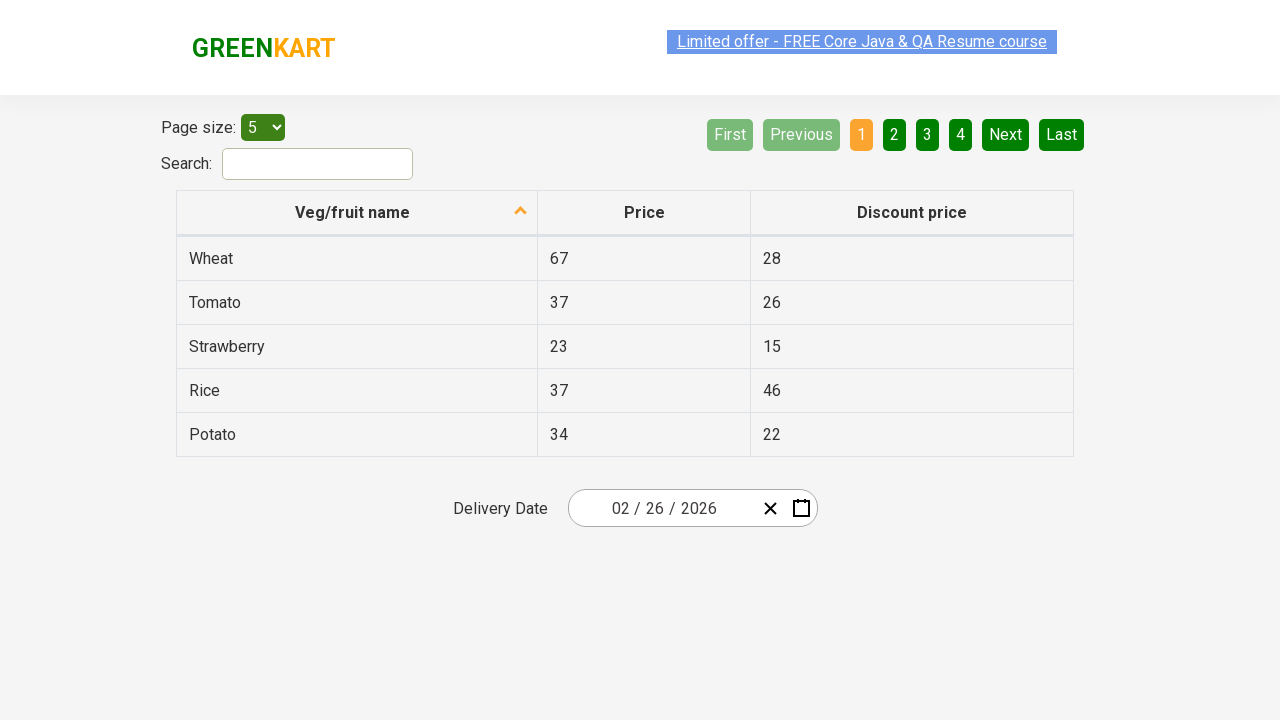

Opened date picker by clicking input group at (662, 508) on .react-date-picker__inputGroup
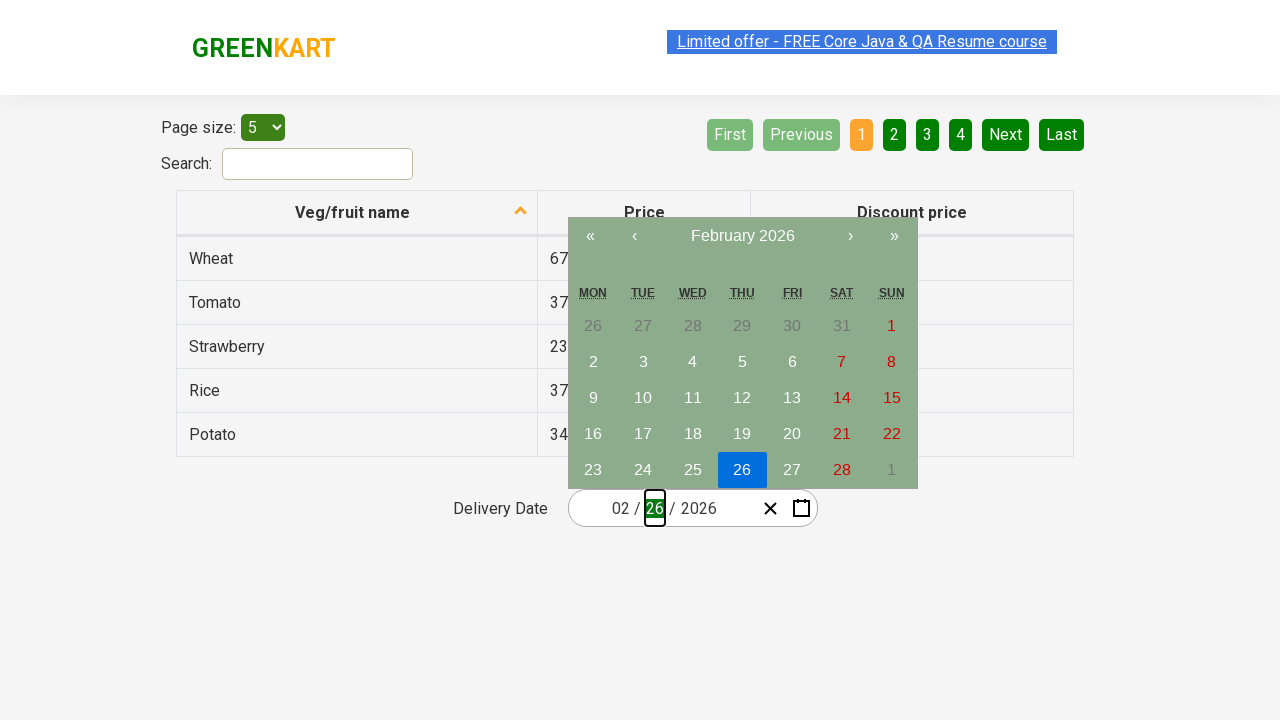

Navigated to year view by clicking navigation label at (742, 236) on .react-calendar__navigation__label
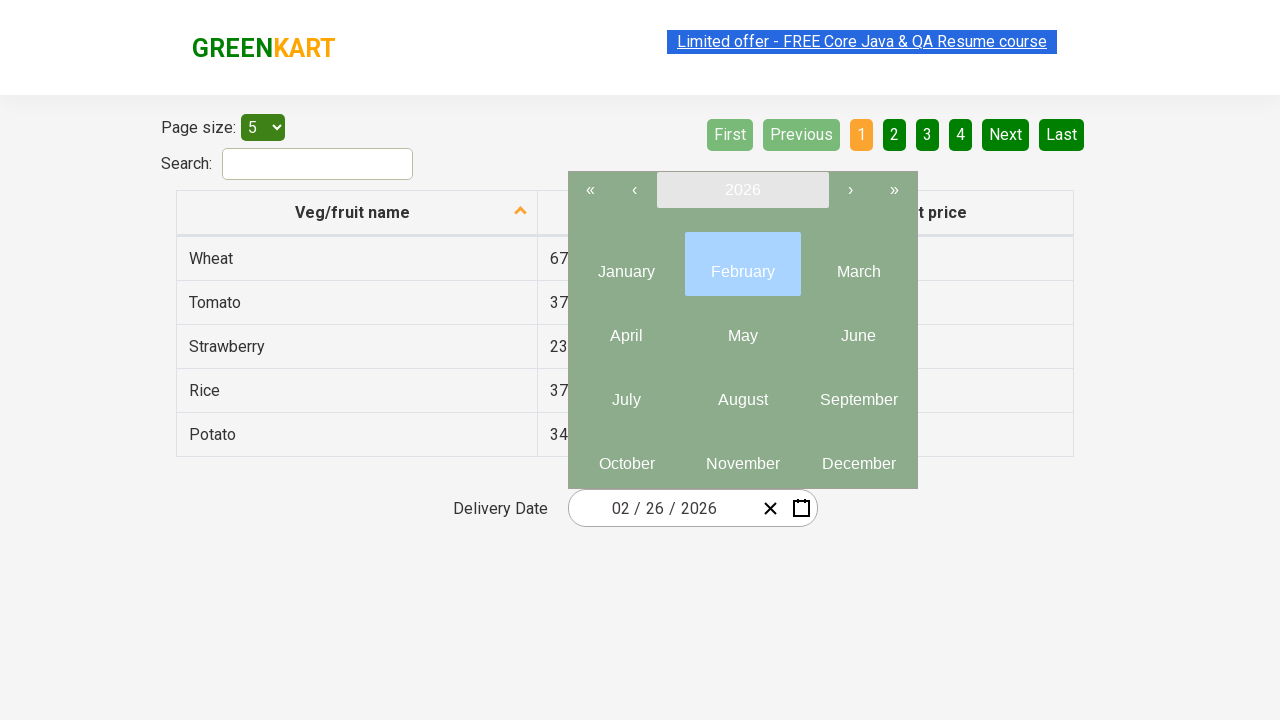

Navigated to decade view by clicking navigation label at (742, 190) on .react-calendar__navigation__label
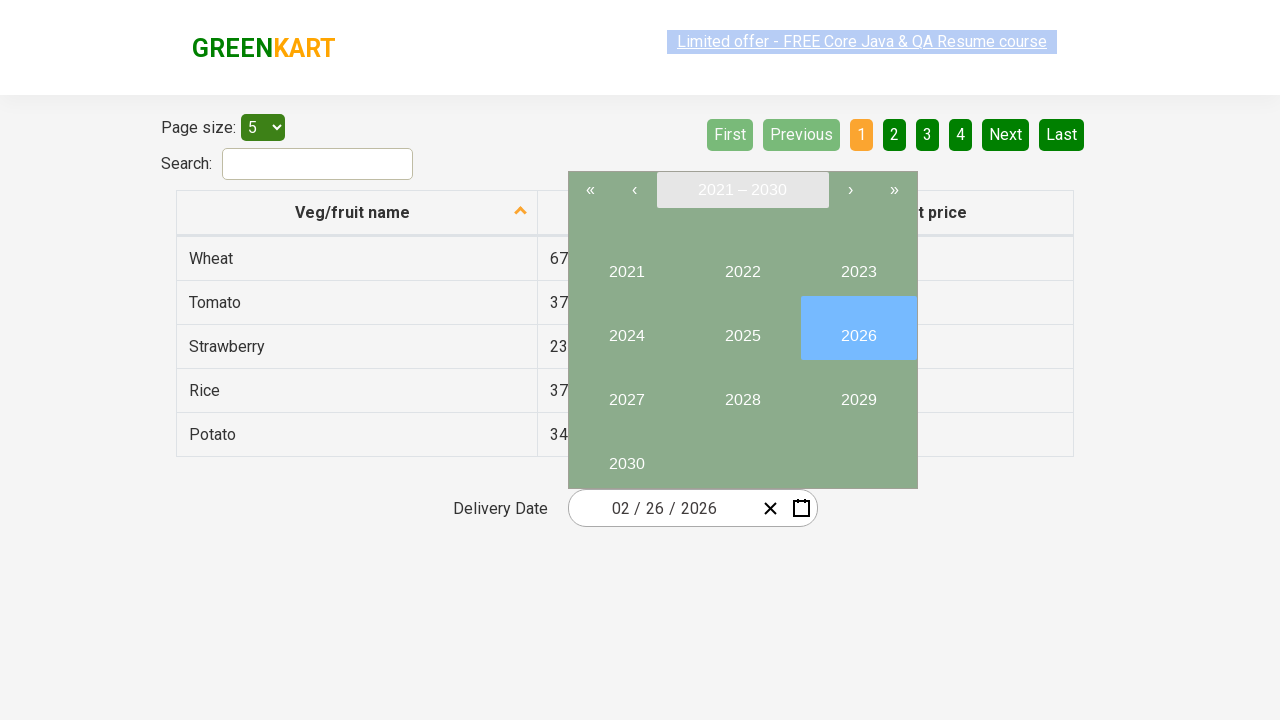

Selected year 2027 at (626, 392) on button:text('2027')
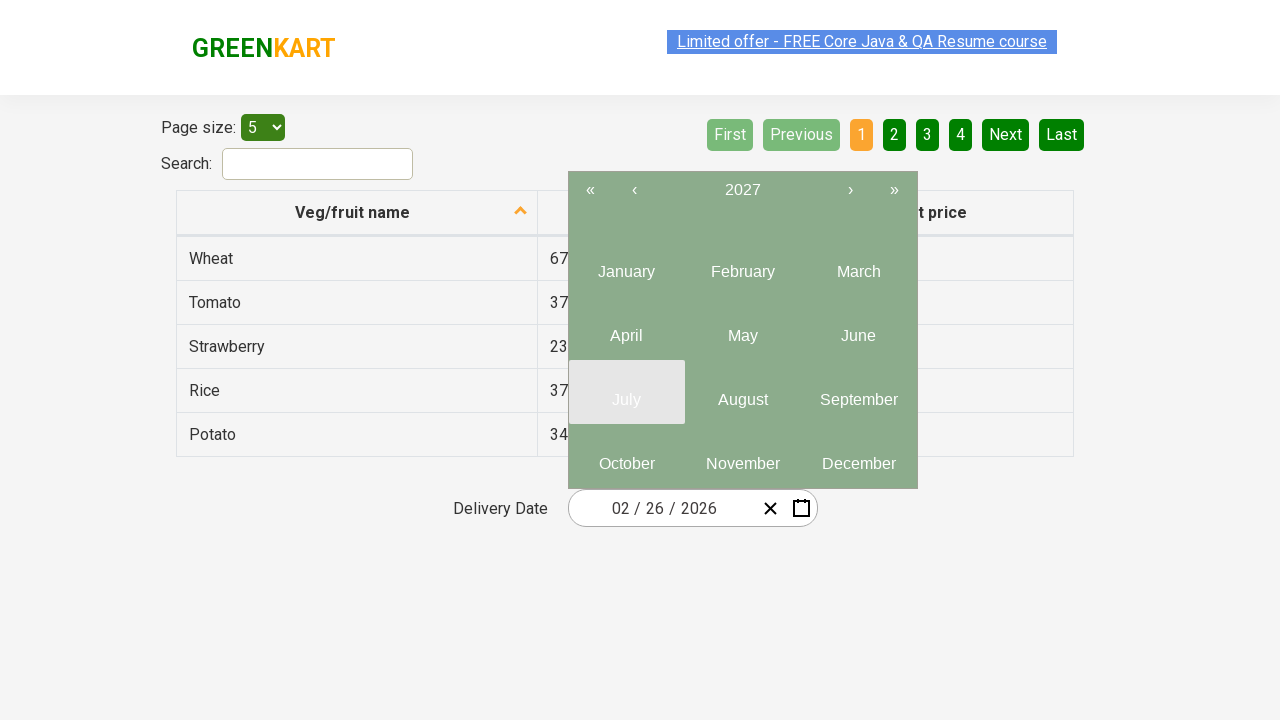

Selected June (month 6) at (858, 328) on .react-calendar__tile.react-calendar__year-view__months__month >> nth=5
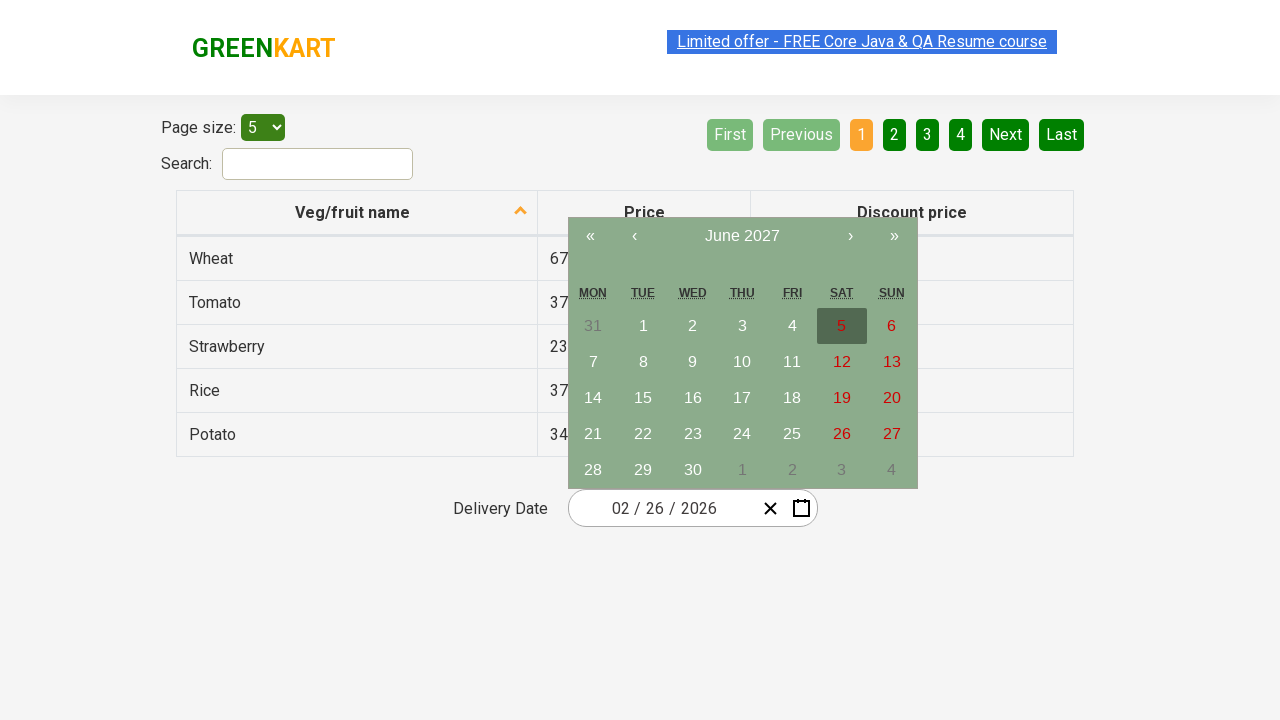

Selected day 15 at (643, 398) on abbr:text('15')
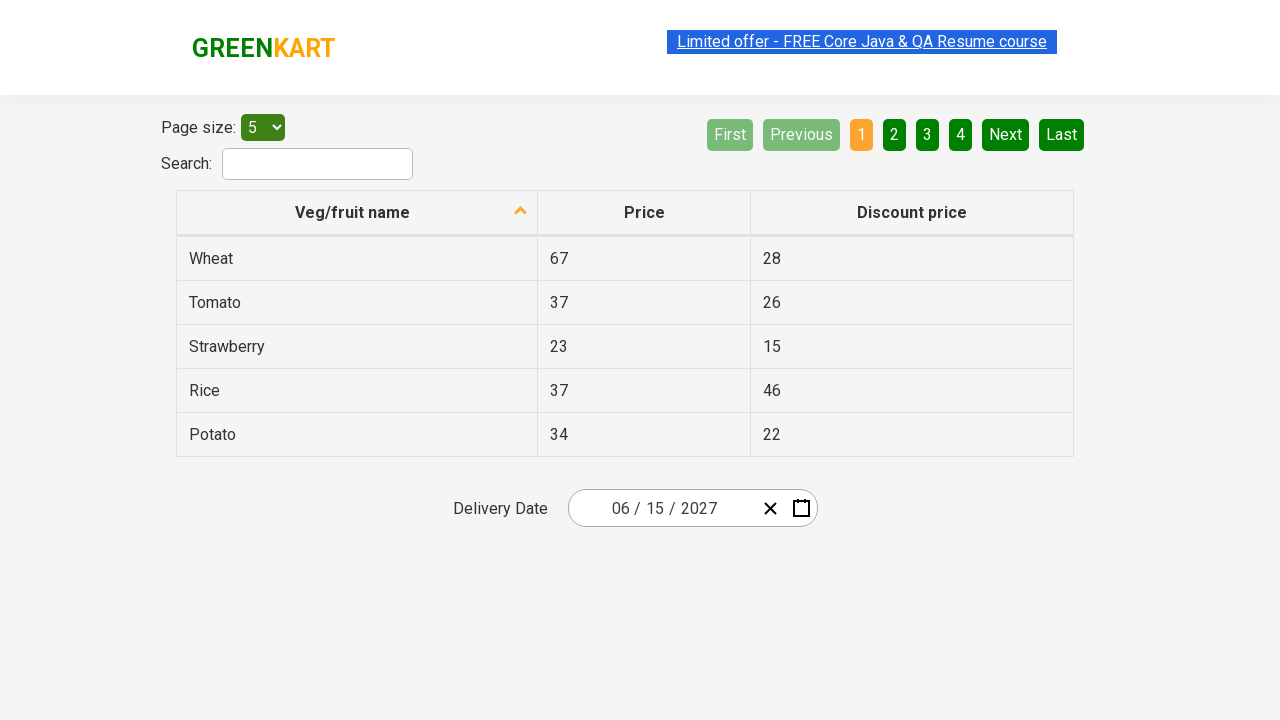

Verified date input 0: expected '6', got '6'
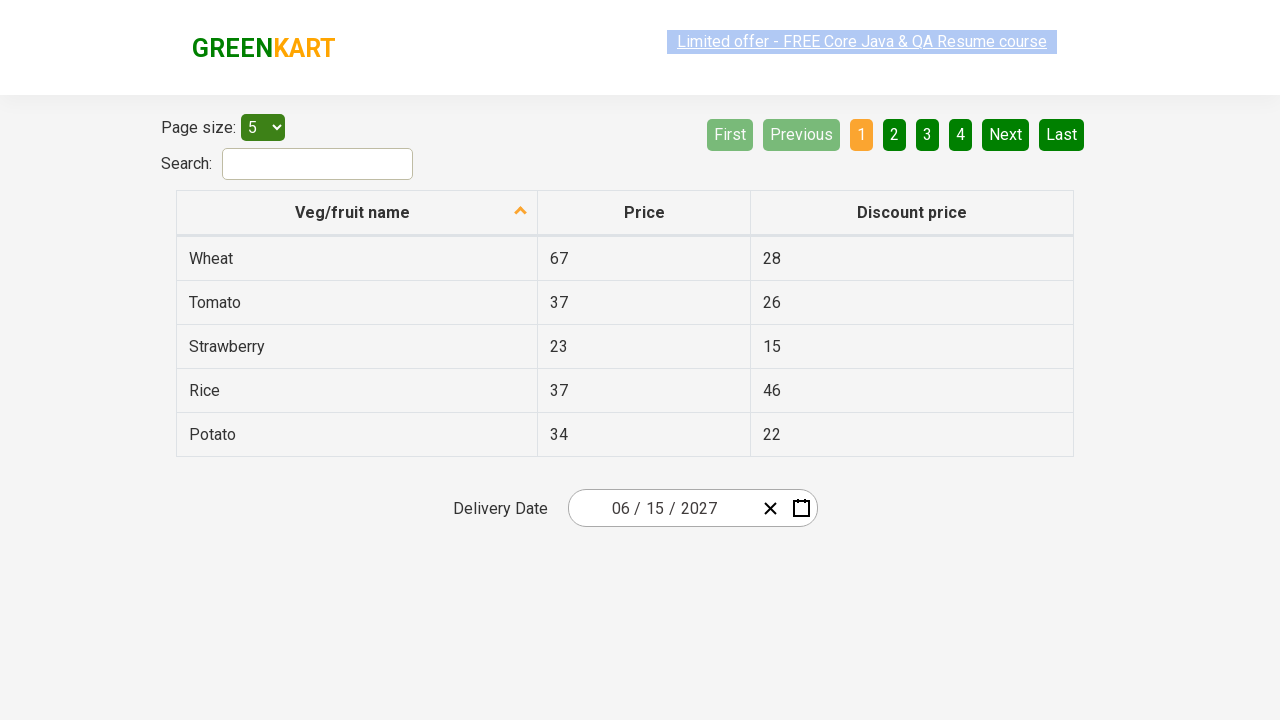

Verified date input 1: expected '15', got '15'
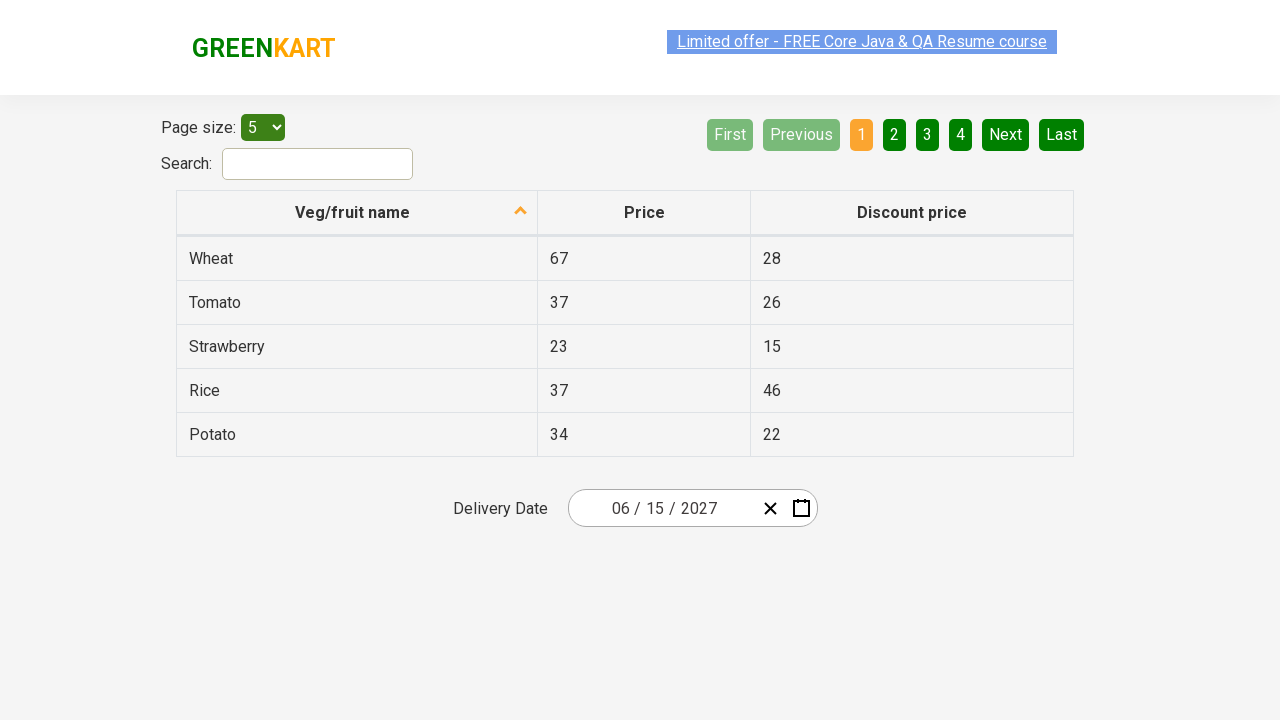

Verified date input 2: expected '2027', got '2027'
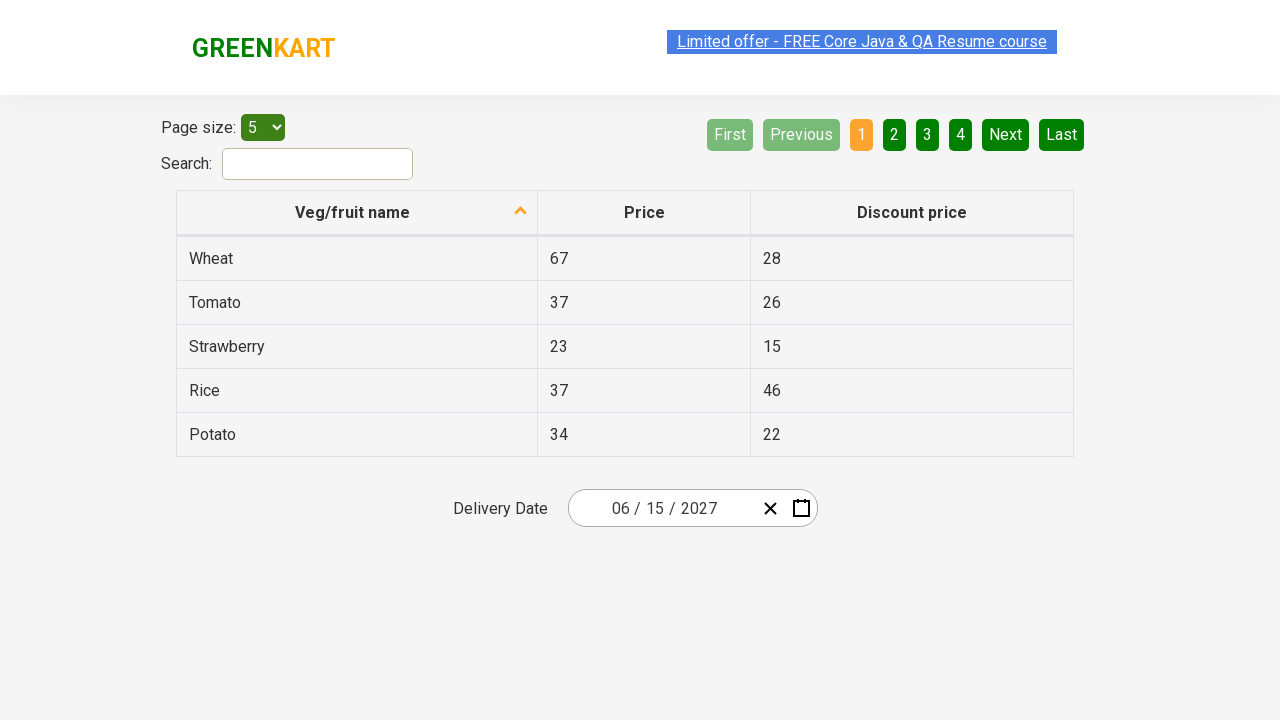

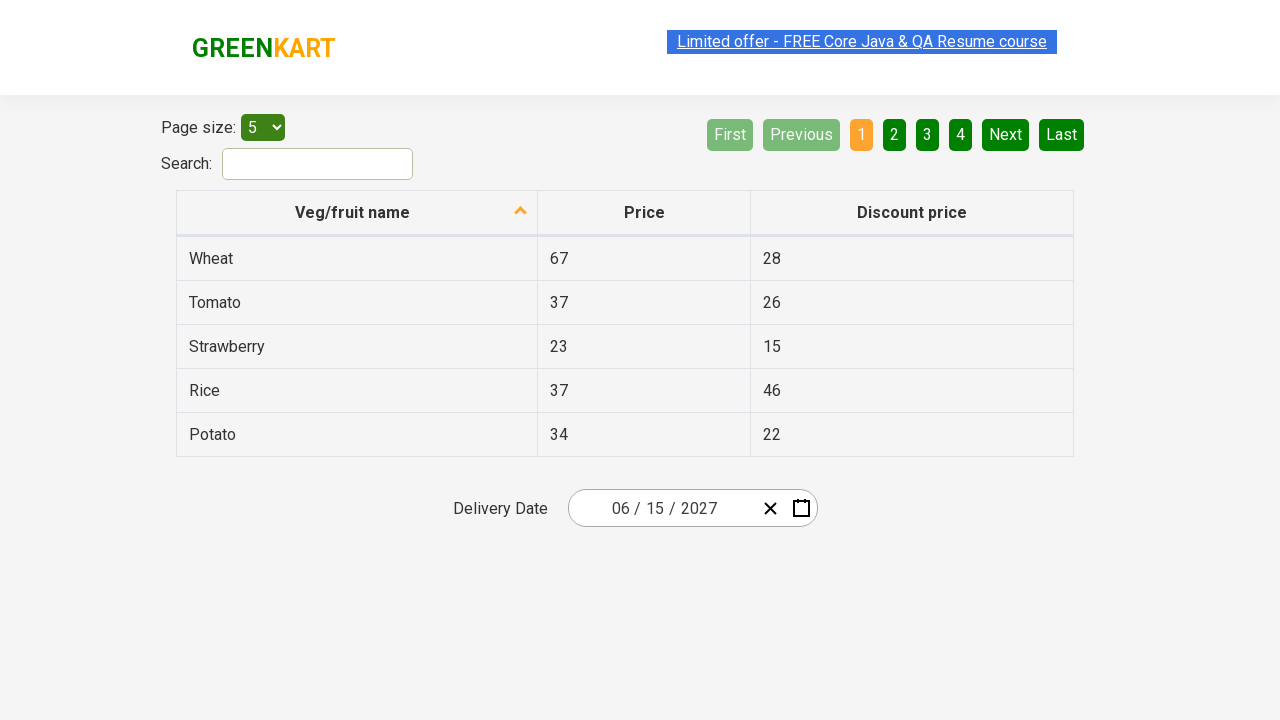